Tests opting out of A/B tests by adding a cookie before visiting the A/B test page

Starting URL: http://the-internet.herokuapp.com

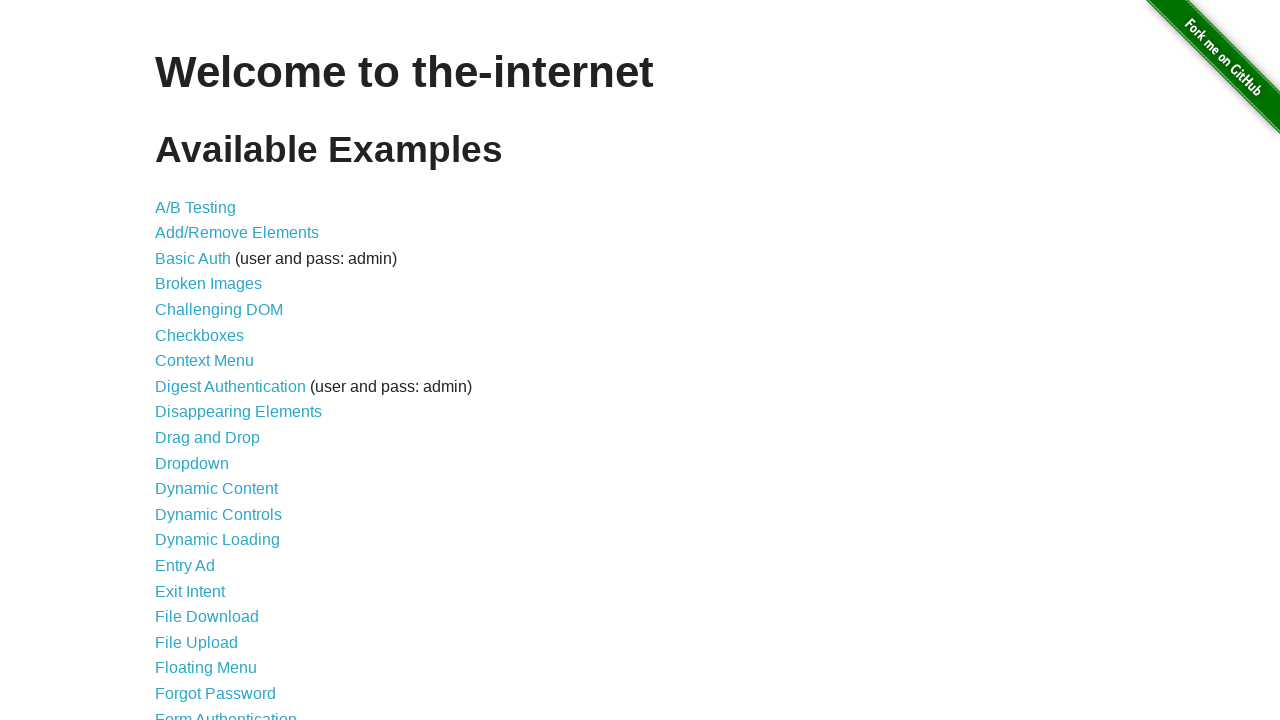

Added optimizelyOptOut cookie to opt out of A/B tests
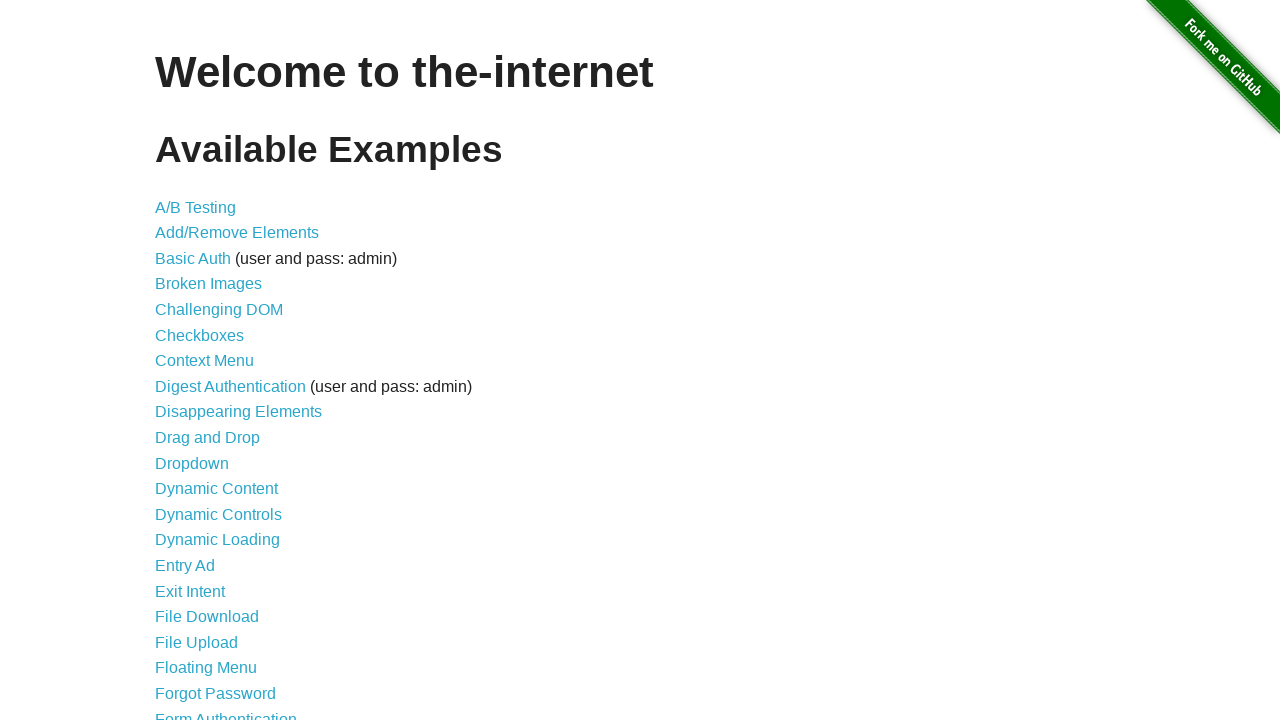

Navigated to A/B test page
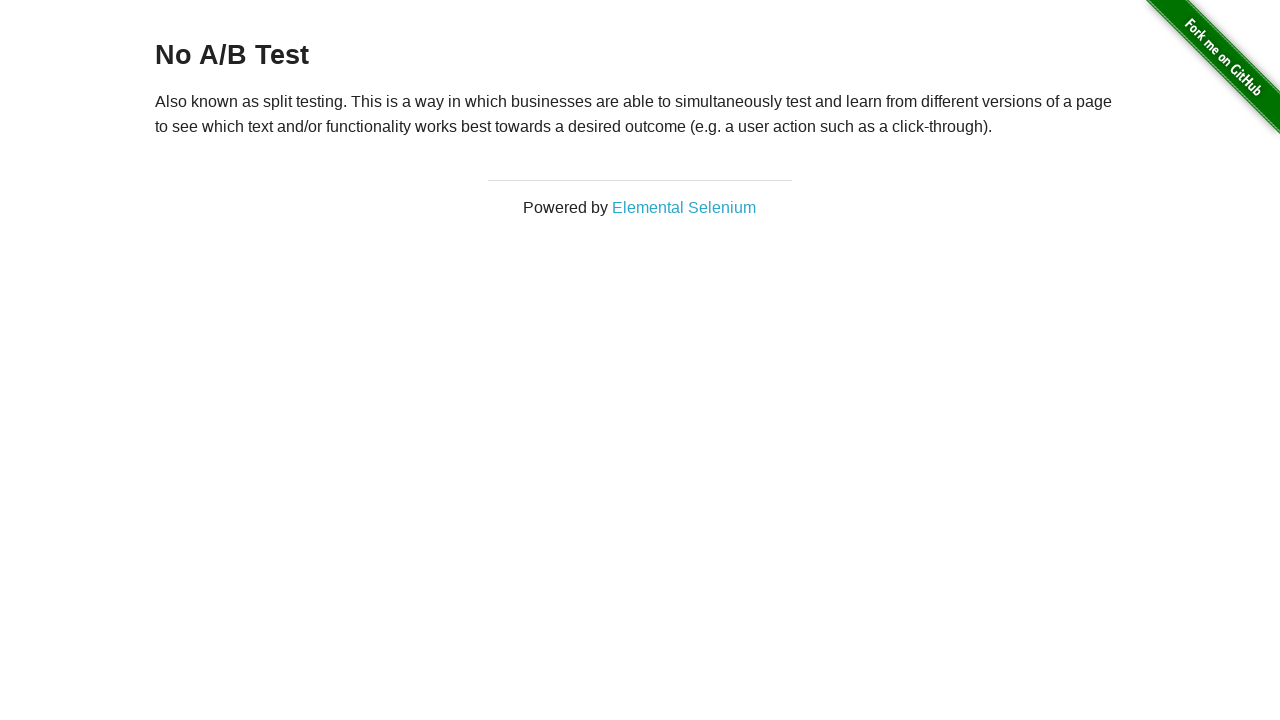

Waited for heading element to load
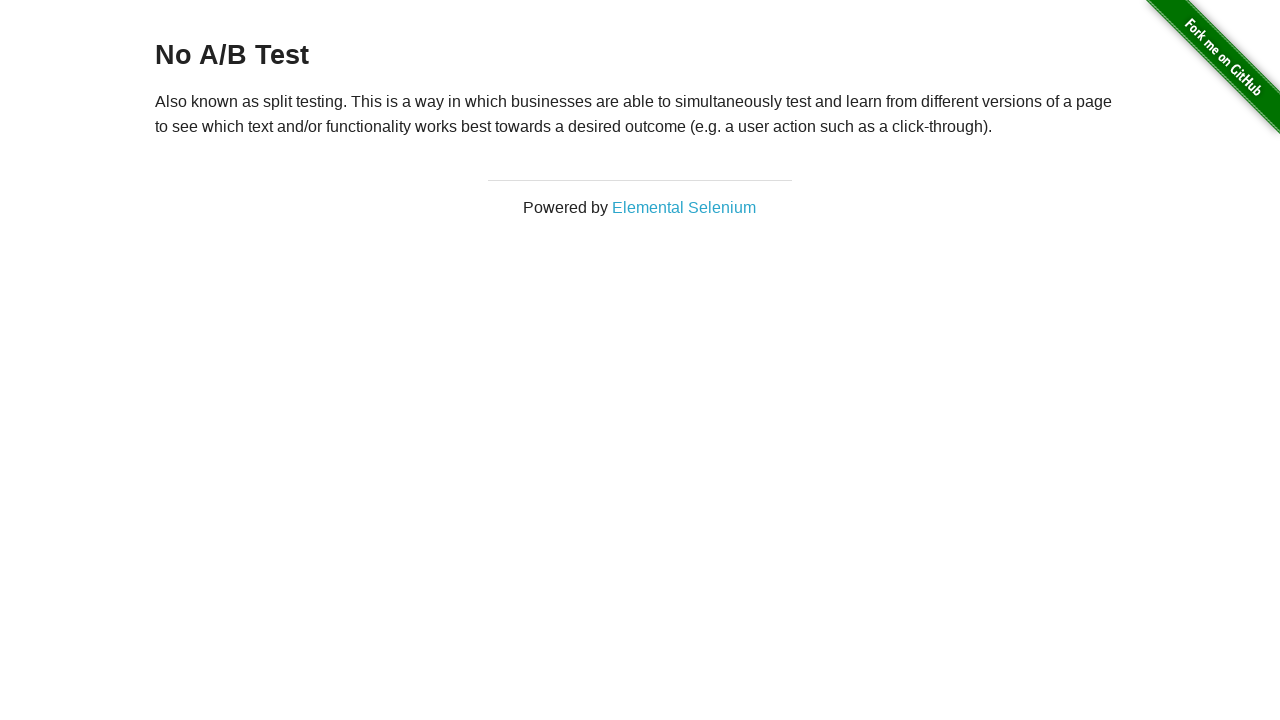

Retrieved heading text: 'No A/B Test'
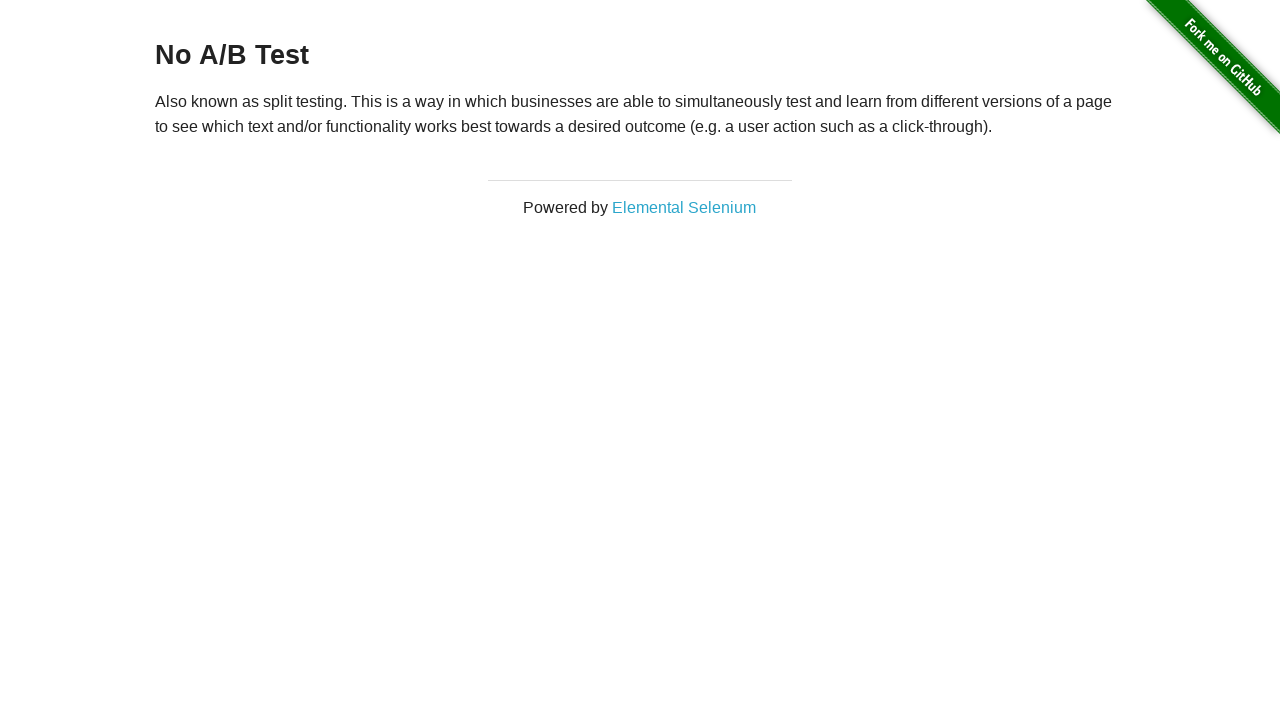

Verified heading confirms opt-out from A/B test
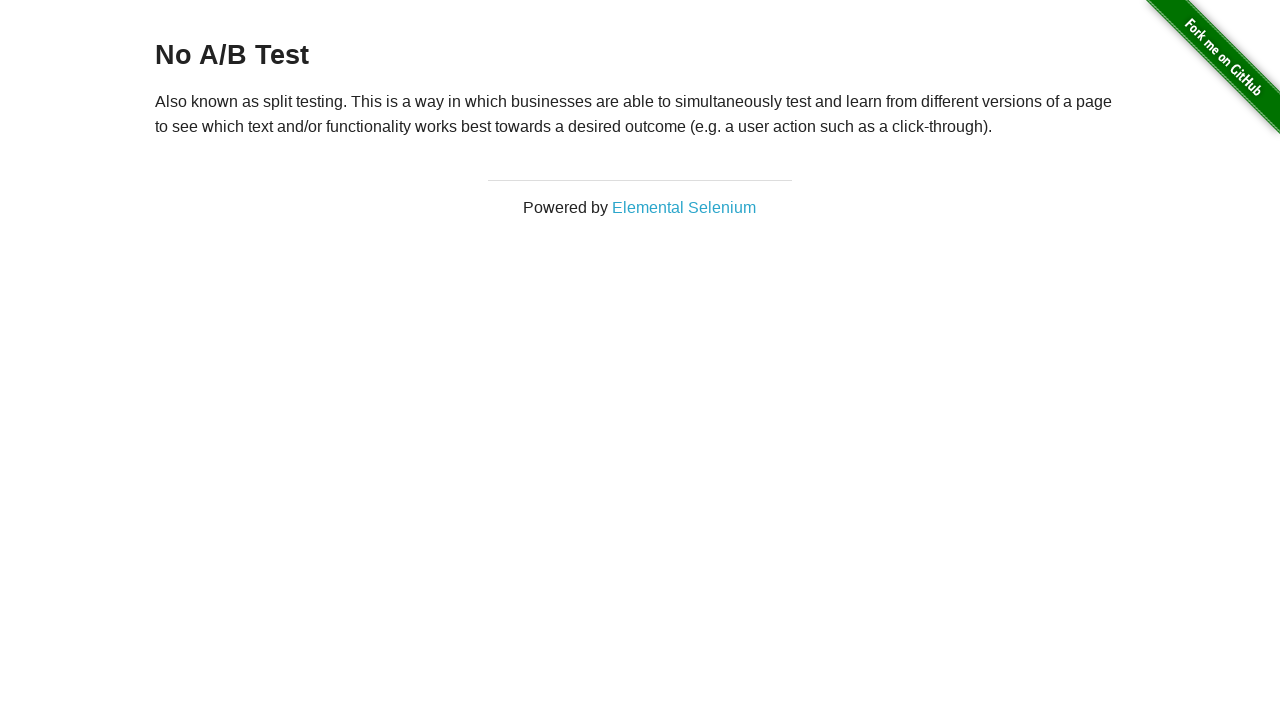

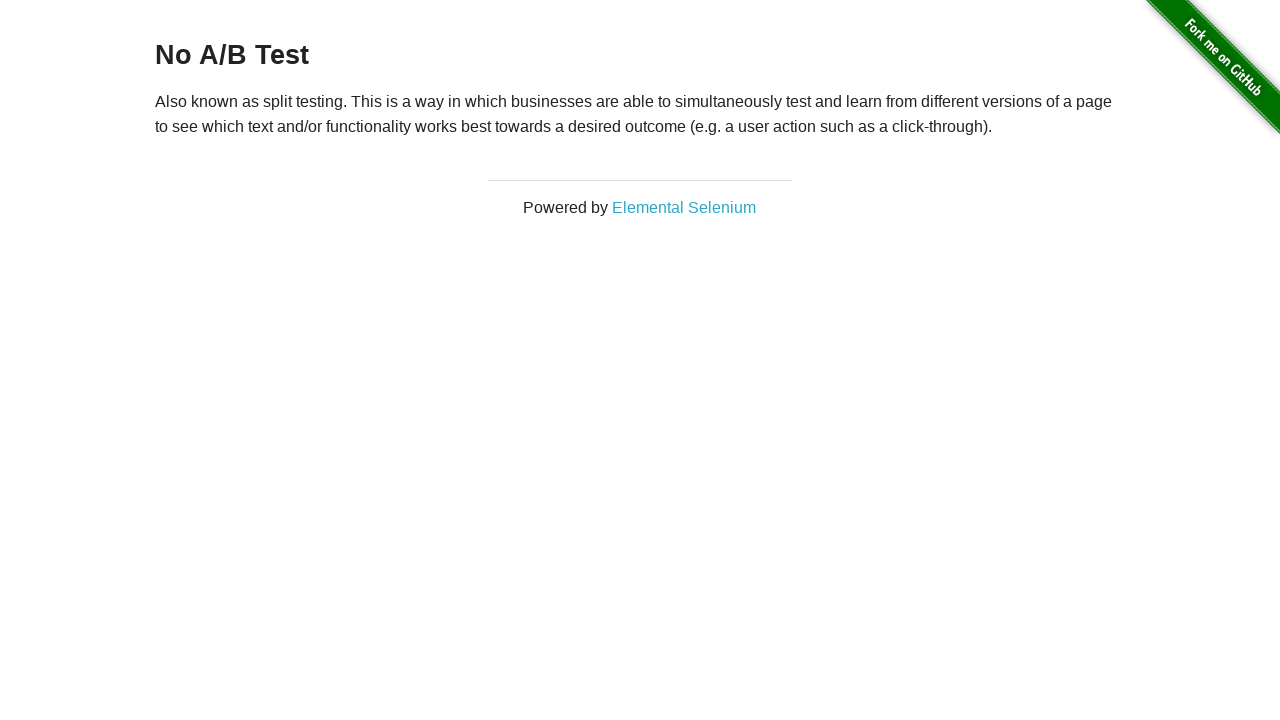